Tests interaction with Shadow DOM elements by locating a shadow root in a book-app component and entering text into an input field within it

Starting URL: https://books-pwakit.appspot.com

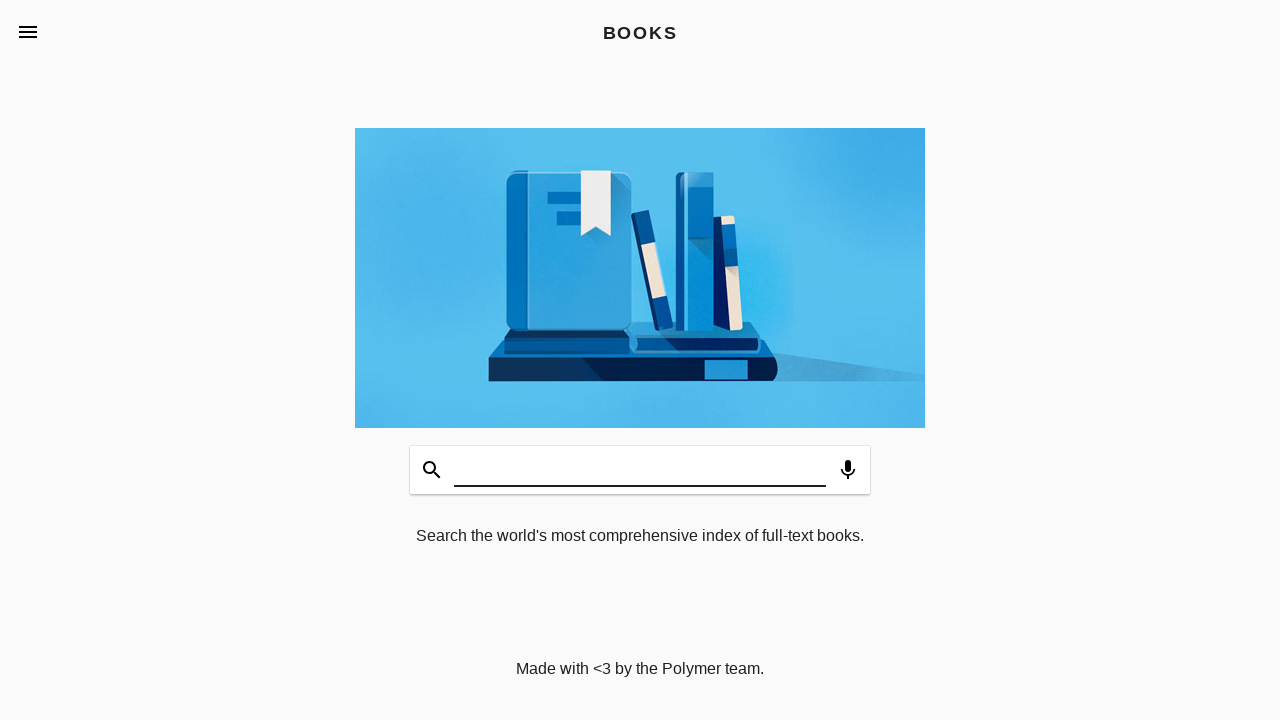

Filled input field within Shadow DOM of book-app component with 'WELCOME' on book-app[apptitle='BOOKS'] >> #input
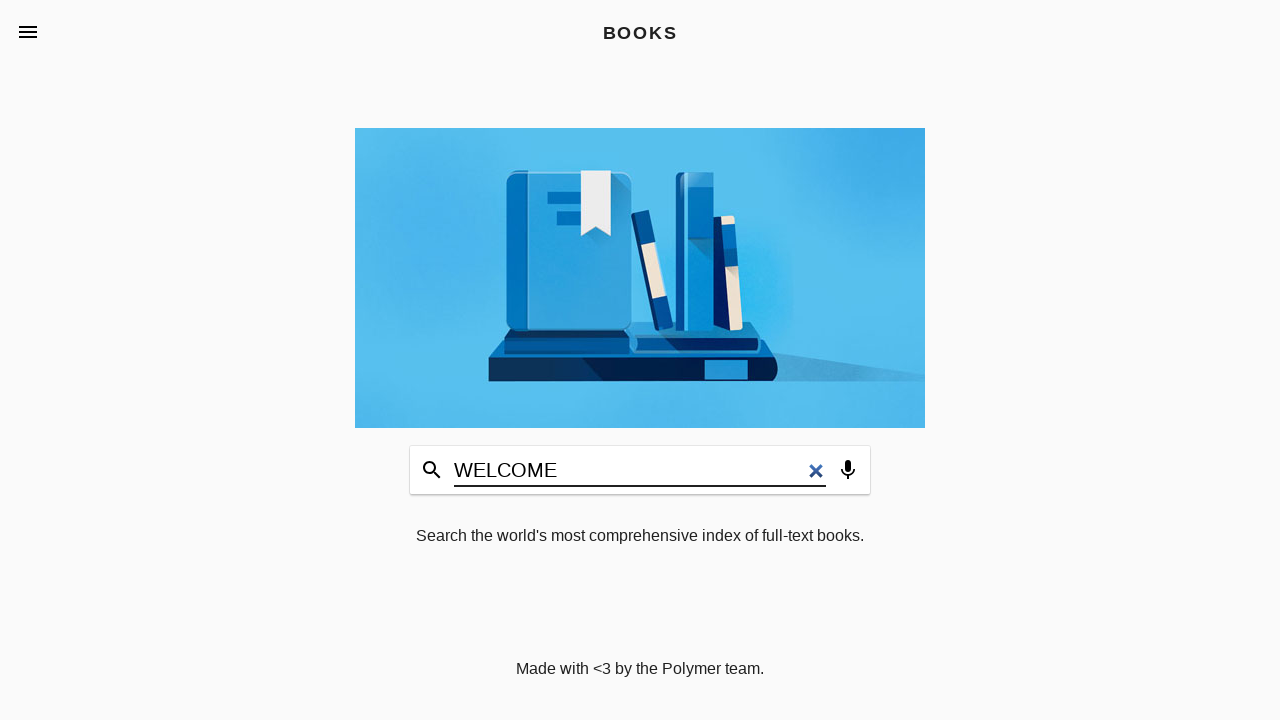

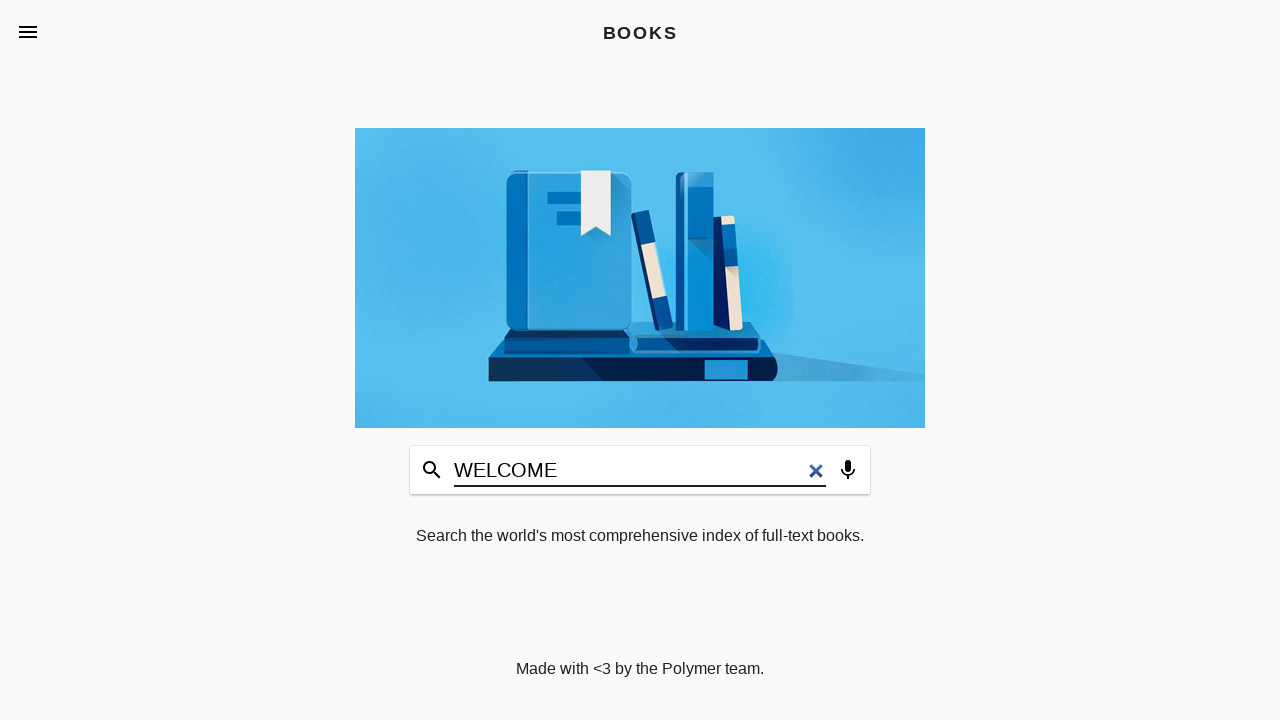